Navigates to Brazilian government transparency portal locality pages for different states (São Paulo and Rio de Janeiro) and verifies they load correctly.

Starting URL: https://www.portaltransparencia.gov.br/localidades/sp-sao-paulo

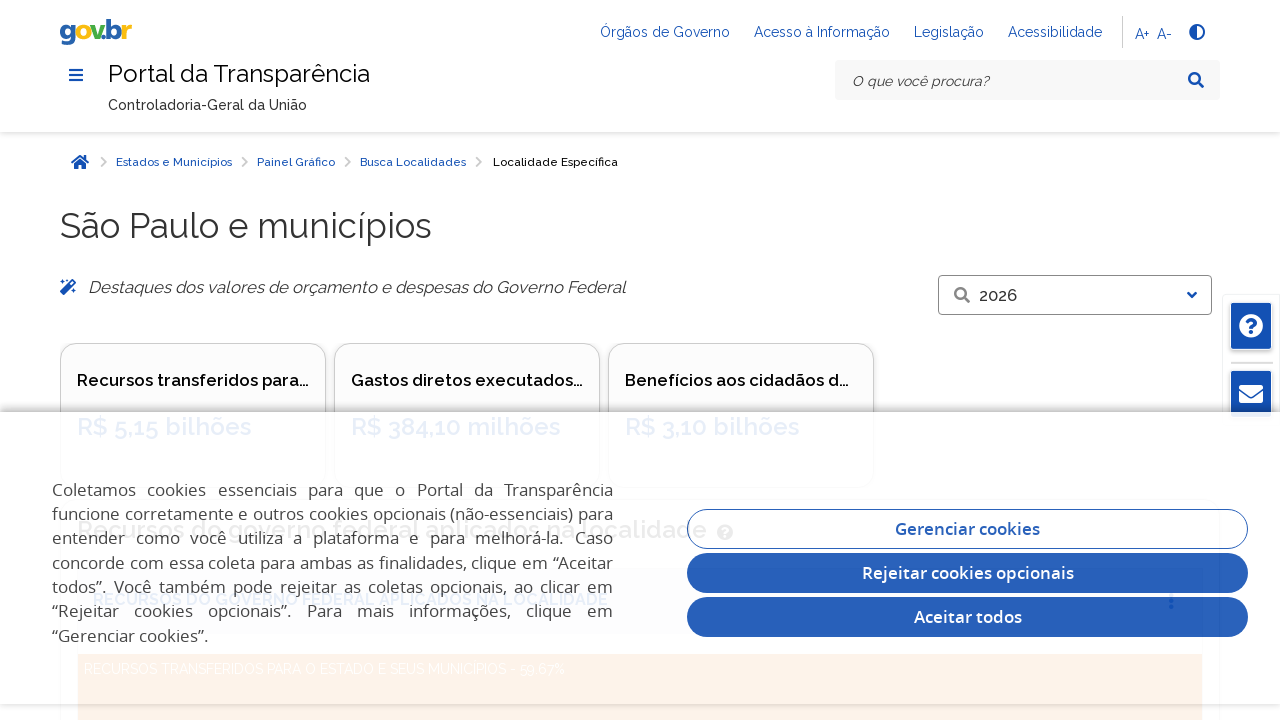

Waited for São Paulo locality page to load (networkidle)
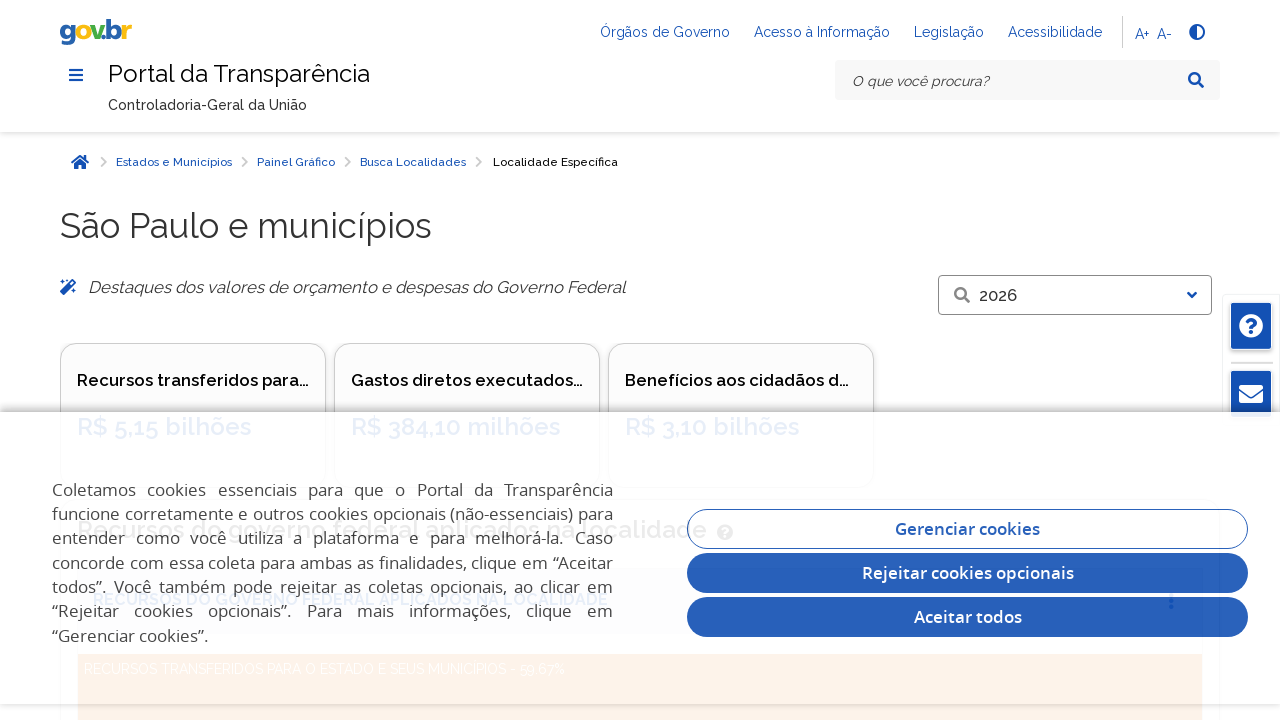

Navigated to Rio de Janeiro locality page
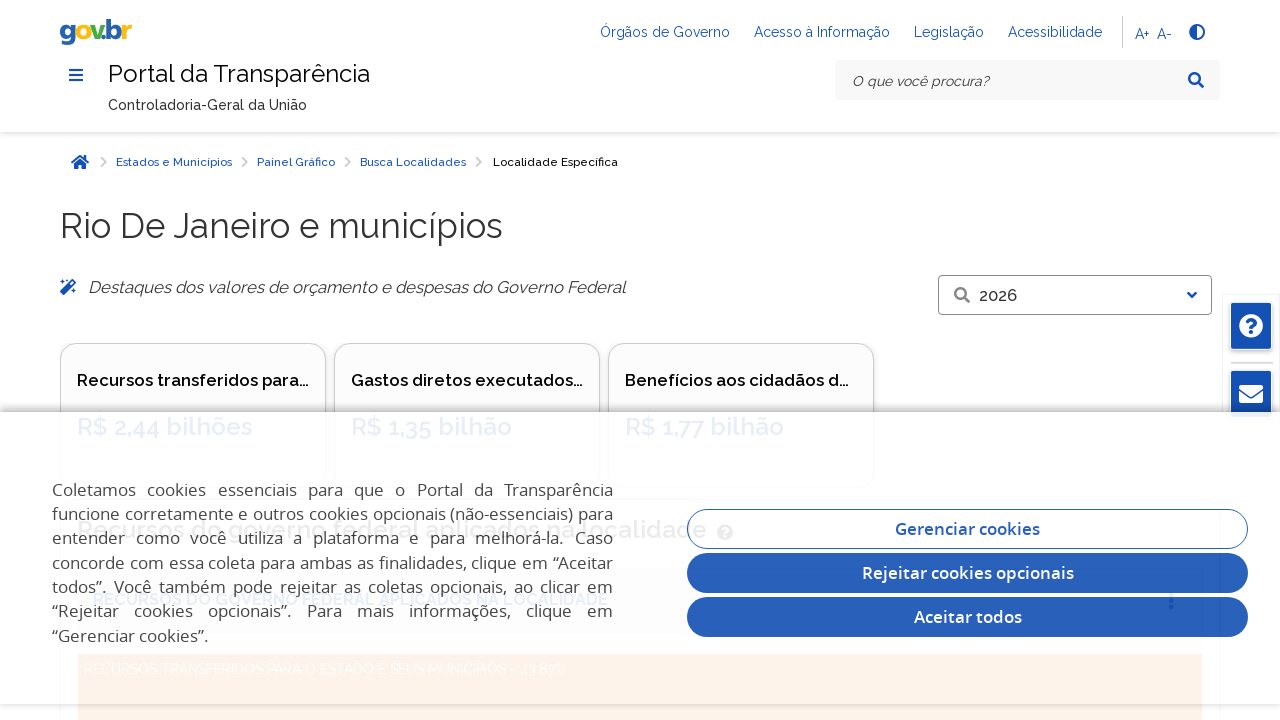

Waited for Rio de Janeiro locality page to load (networkidle)
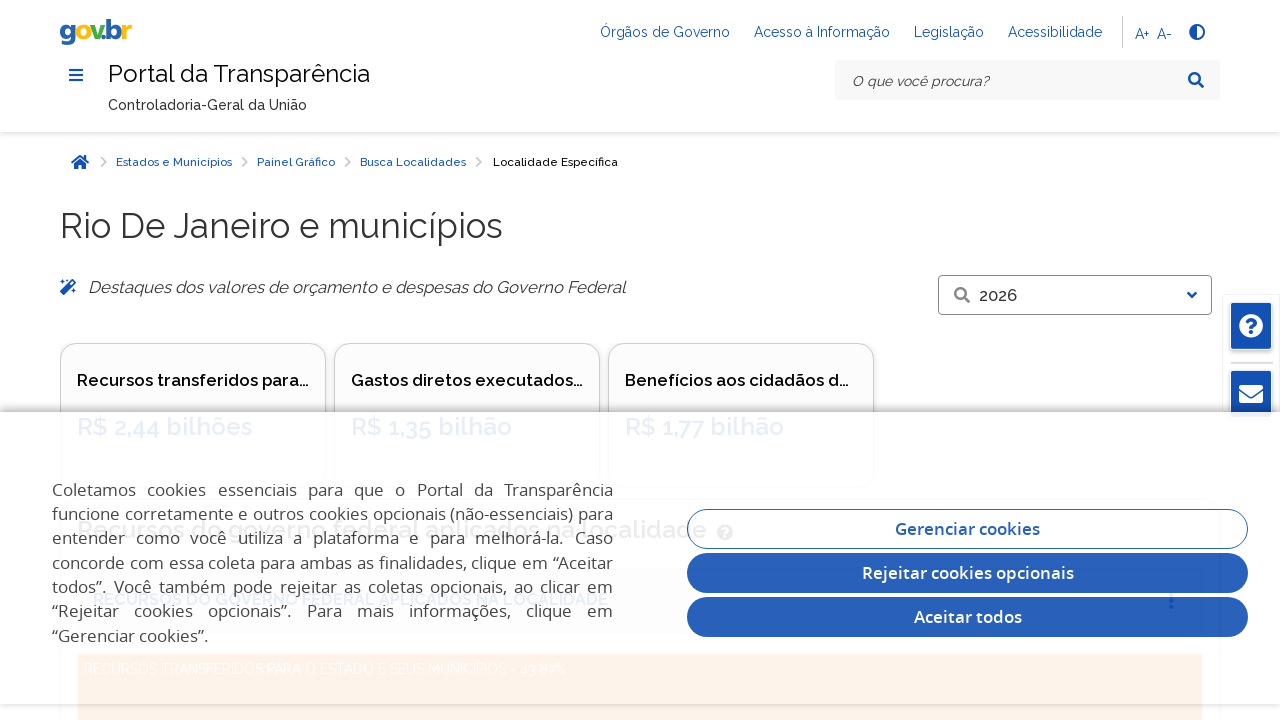

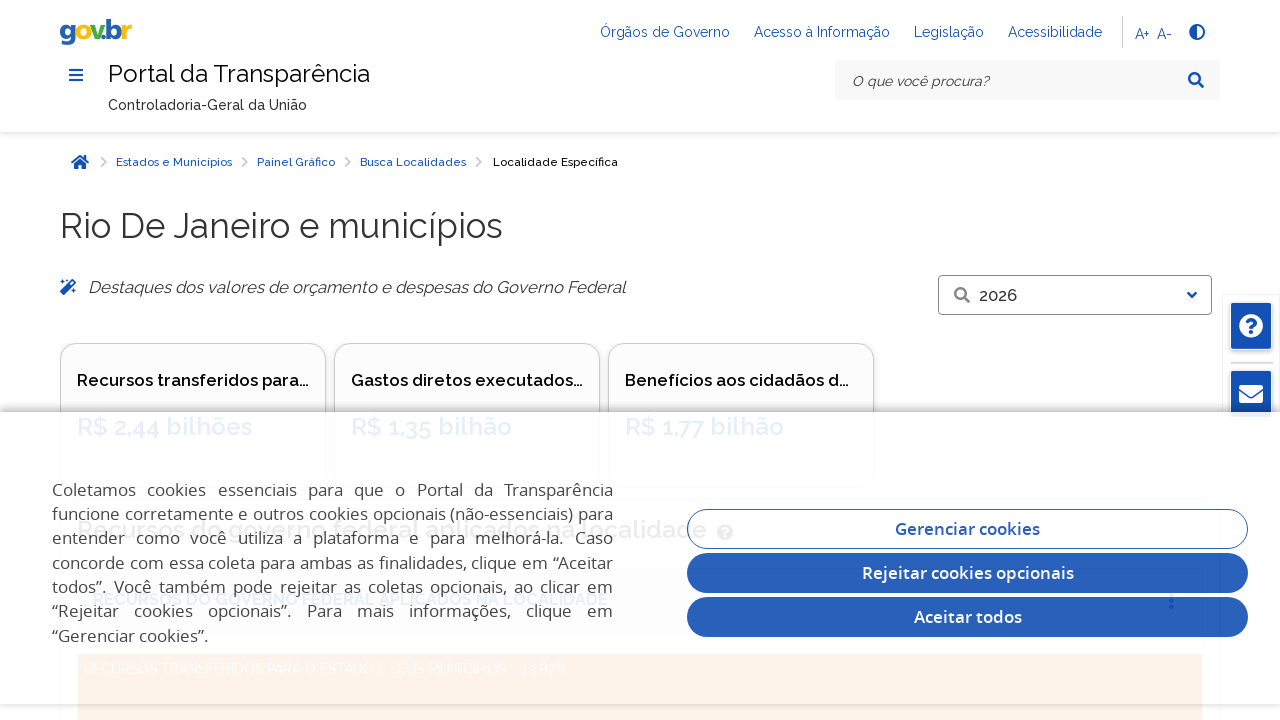